Tests various UI interactions including hiding/showing elements, handling JavaScript alert dialogs, mouse hover actions, and interacting with elements inside an iframe

Starting URL: https://rahulshettyacademy.com/AutomationPractice/

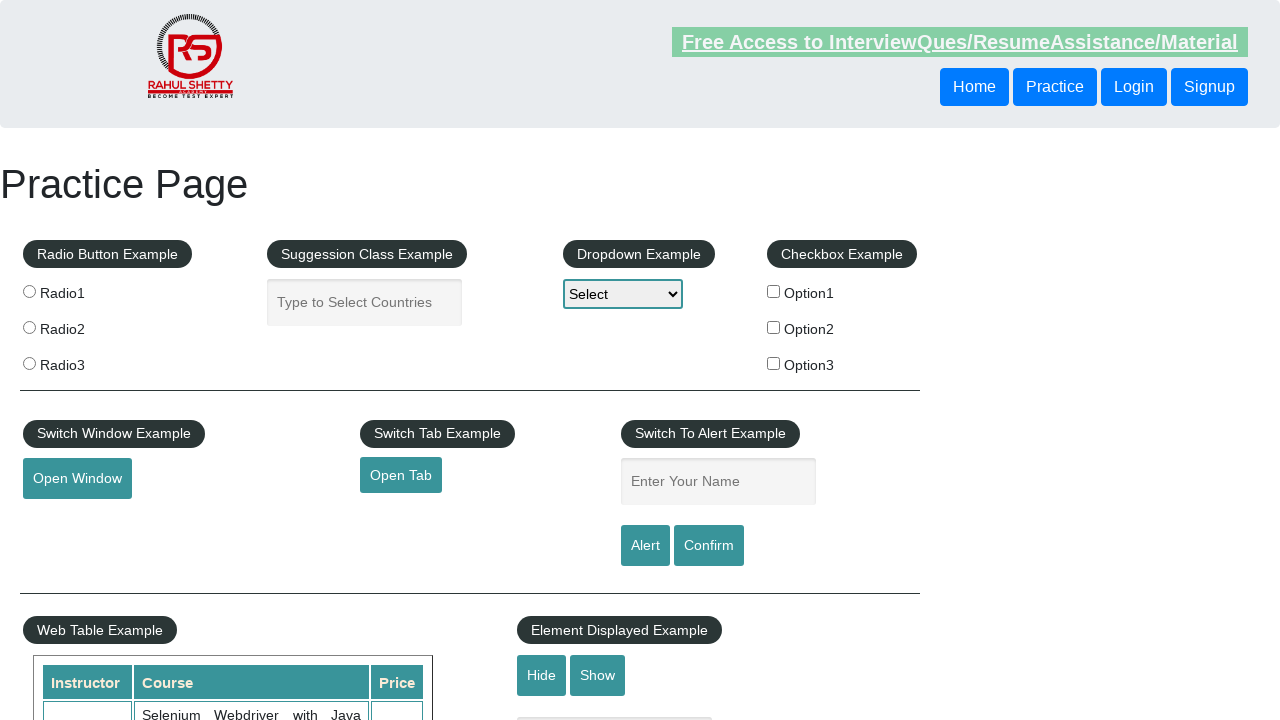

Verified that text element is initially visible
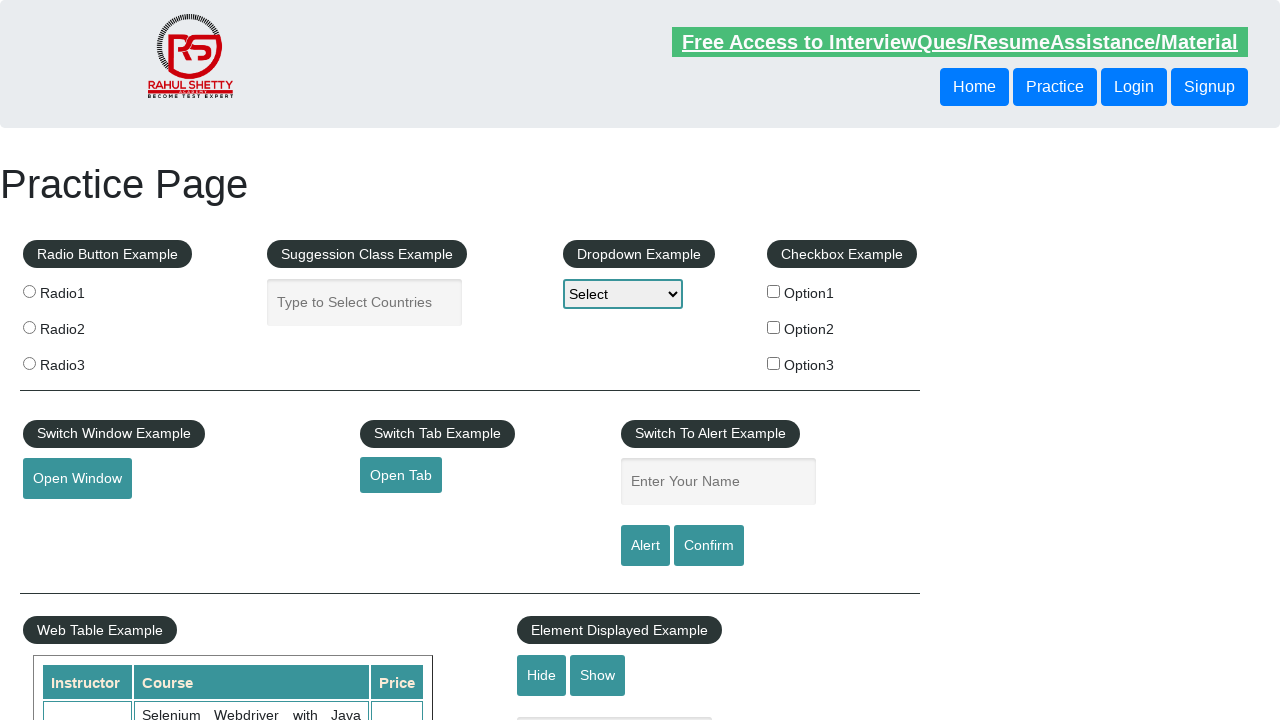

Clicked hide button to hide text element at (542, 675) on #hide-textbox
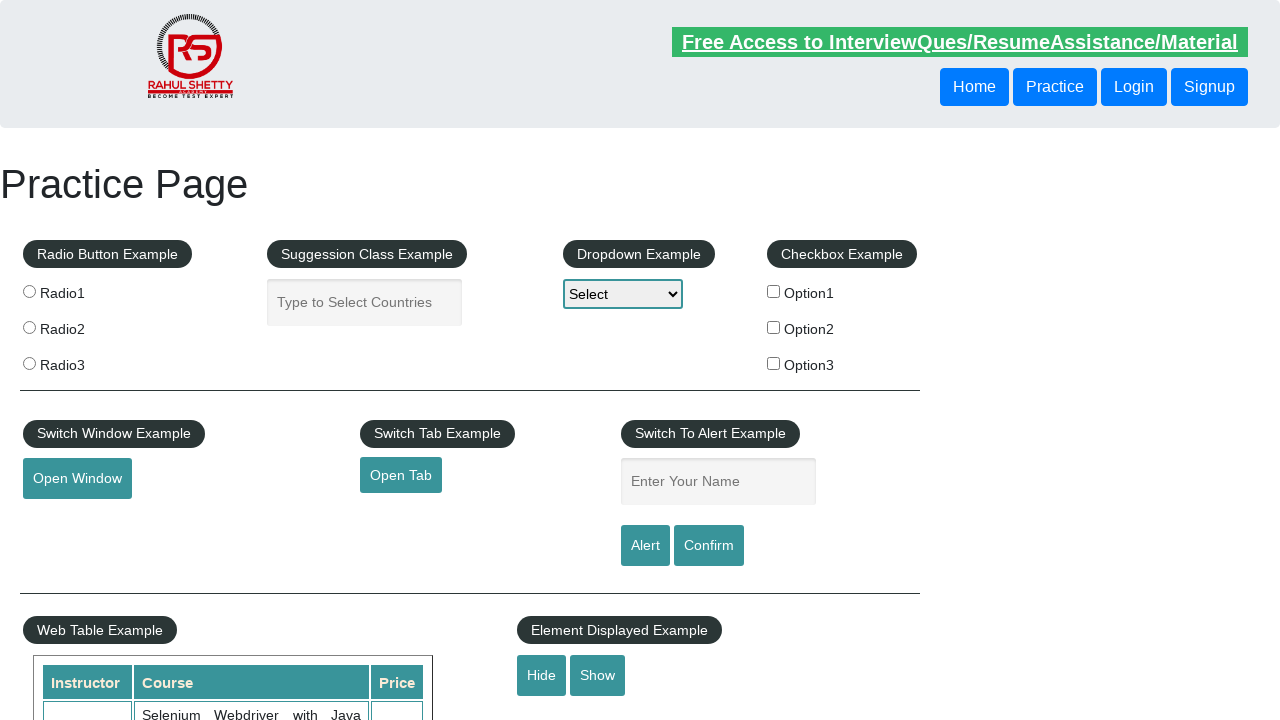

Verified that text element is now hidden
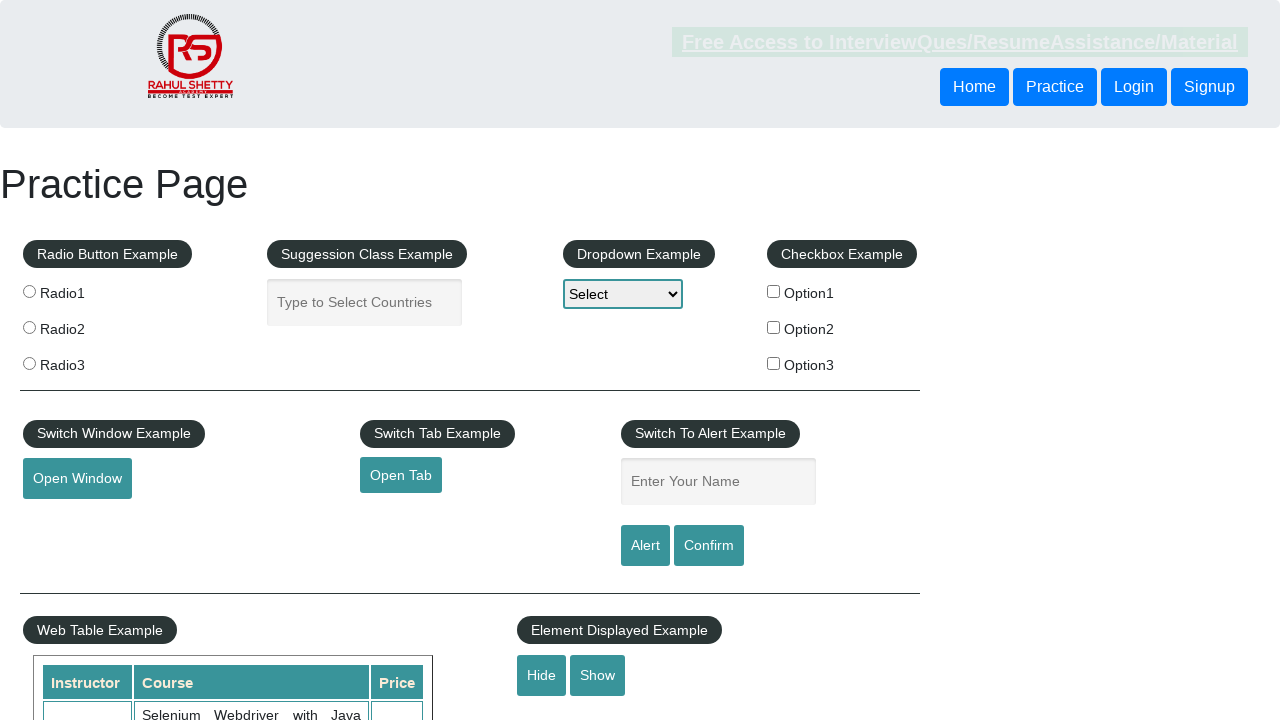

Set up dialog handler to accept JavaScript alerts
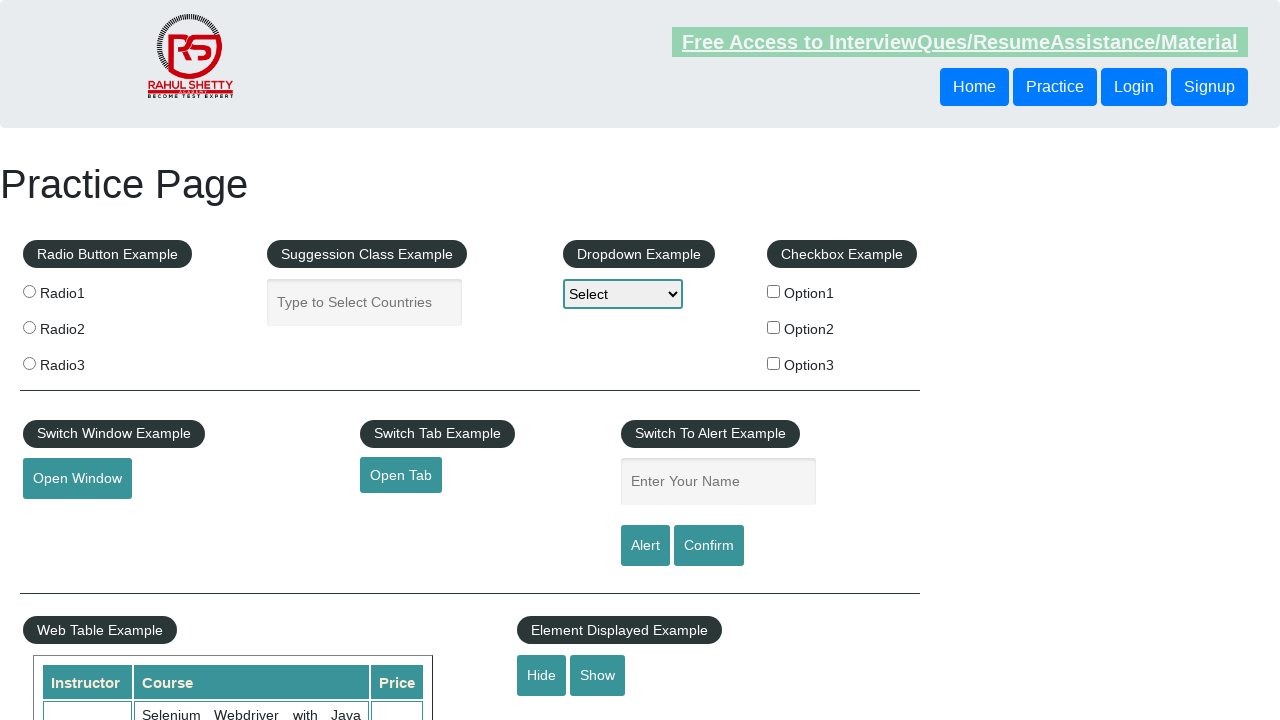

Clicked confirm button which triggered a JavaScript dialog at (709, 546) on #confirmbtn
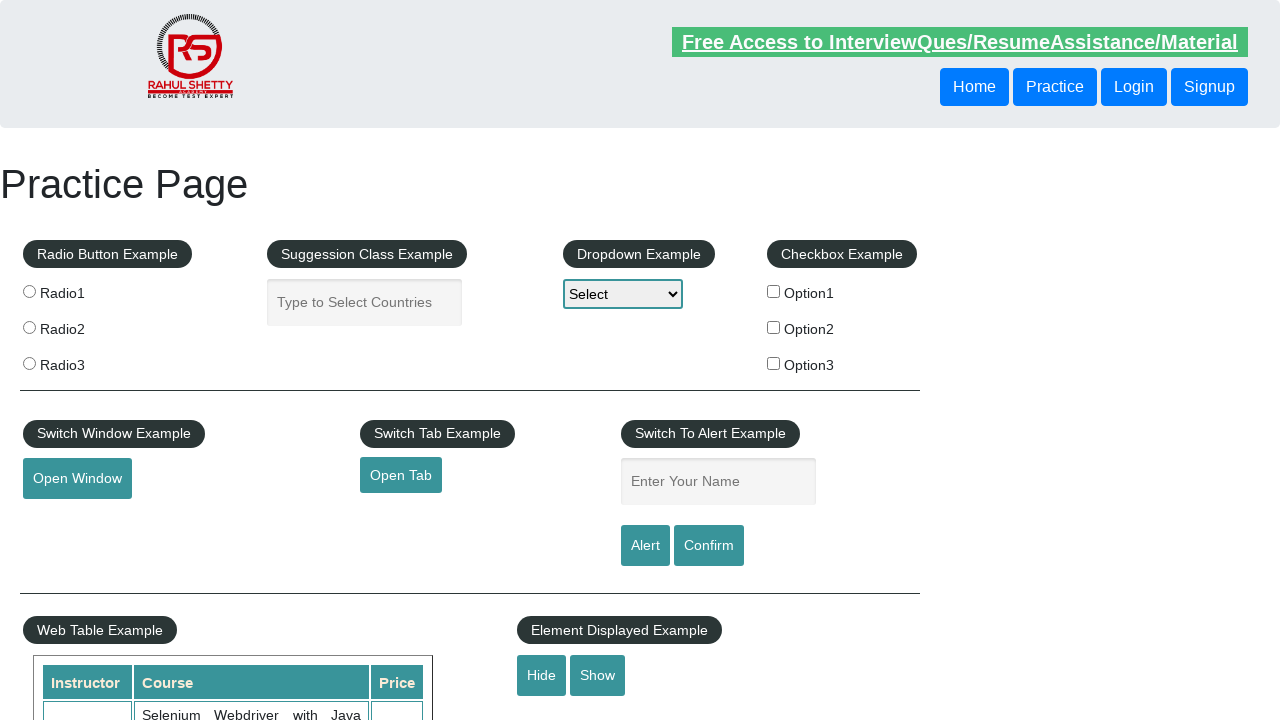

Performed mouse hover action on hover element at (83, 361) on #mousehover
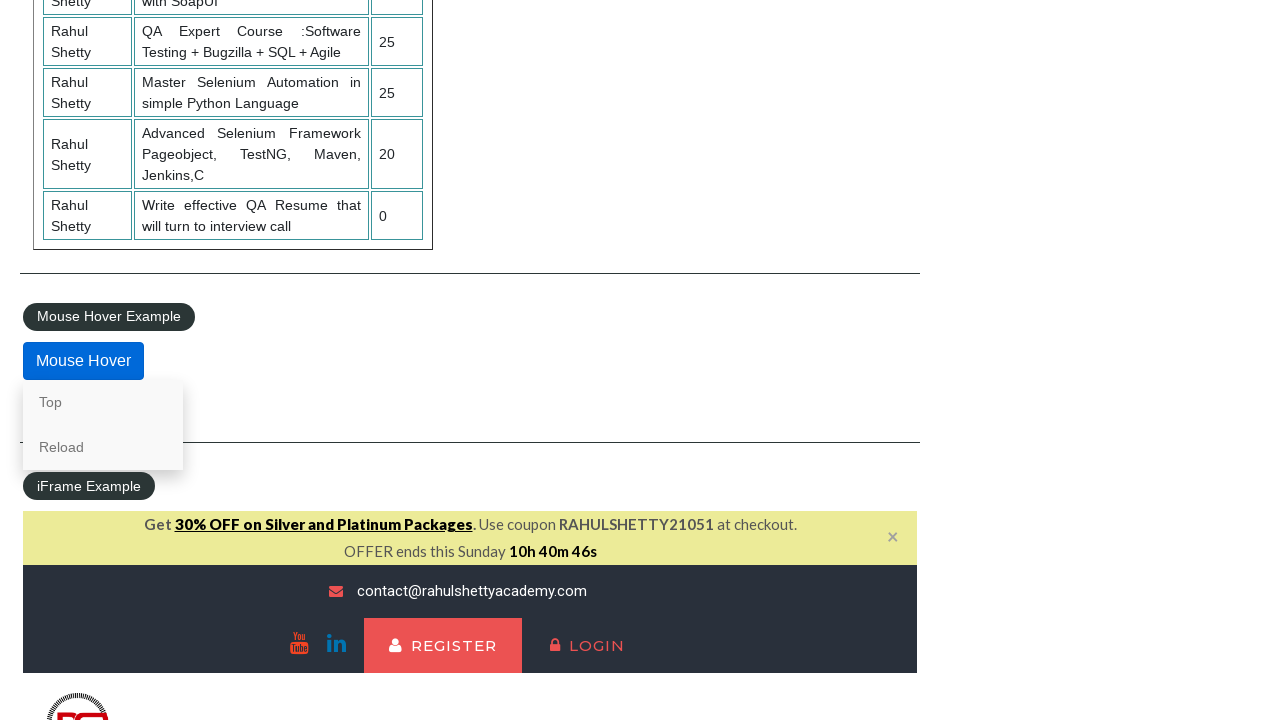

Located iframe with ID 'courses-iframe'
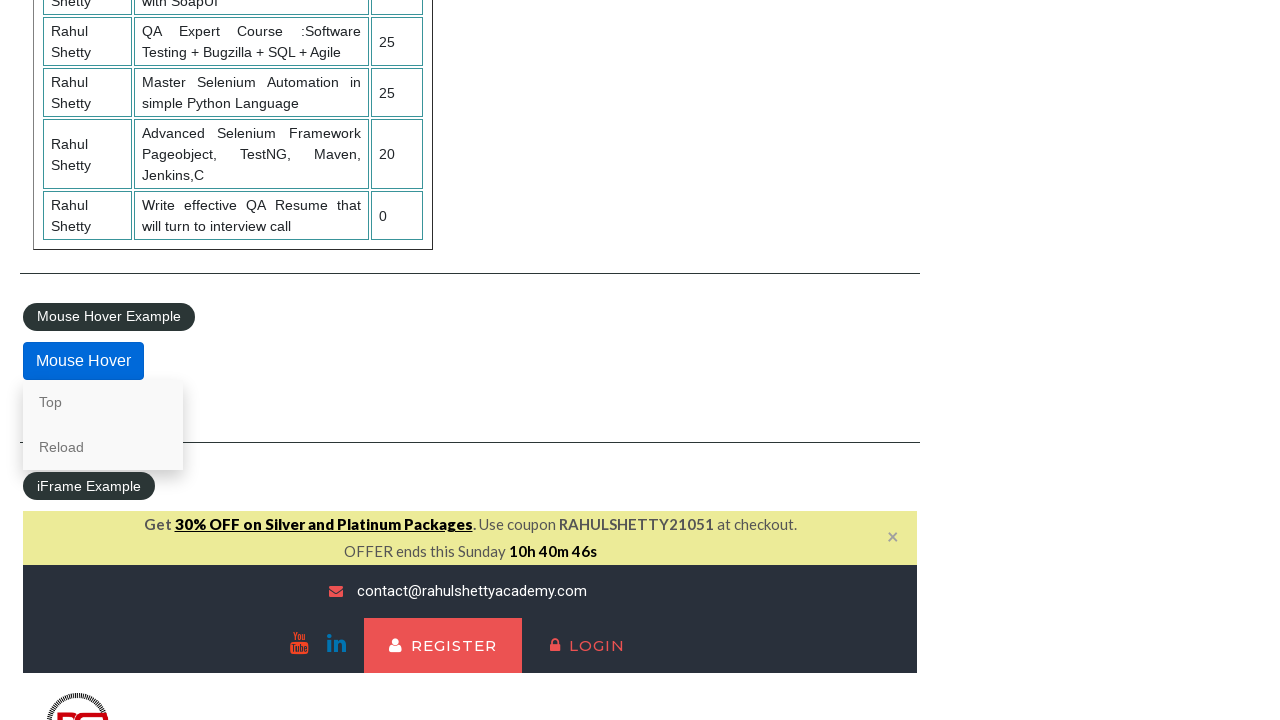

Clicked lifetime access link inside iframe at (307, 360) on #courses-iframe >> internal:control=enter-frame >> li a[href*='lifetime-access']
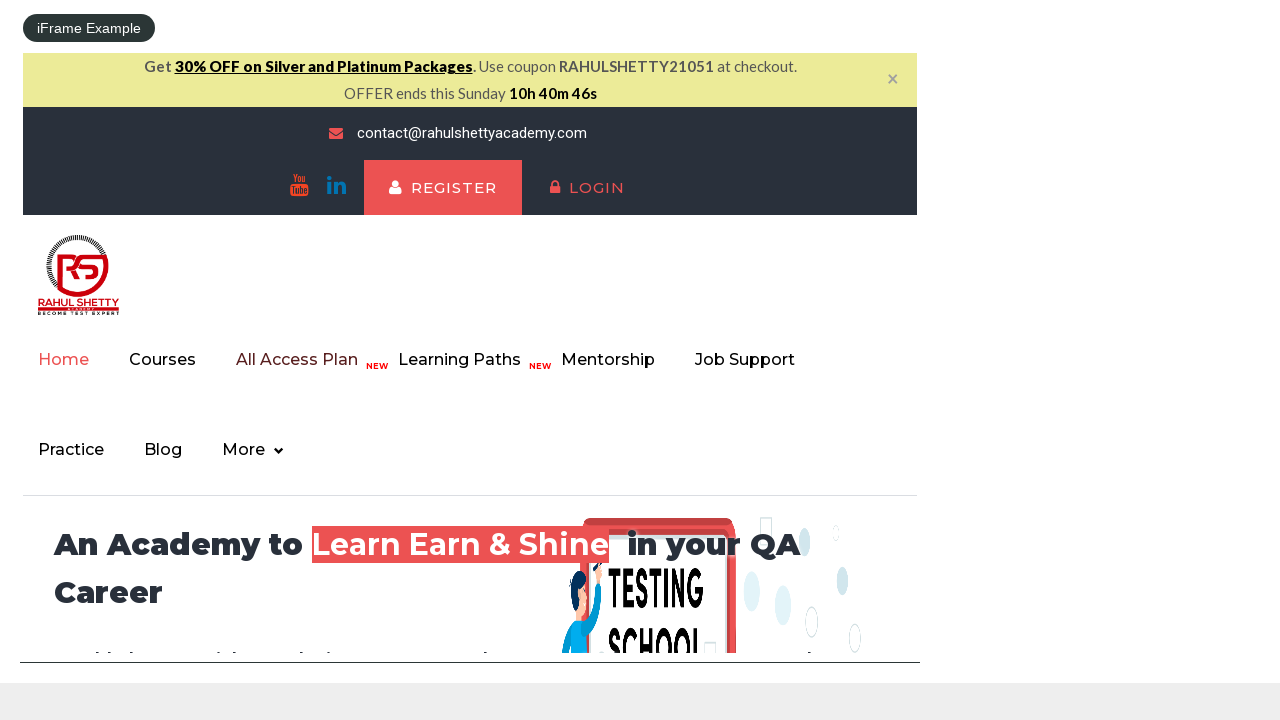

Retrieved text content from iframe: 'Join 13,522 Happy Subscibers!'
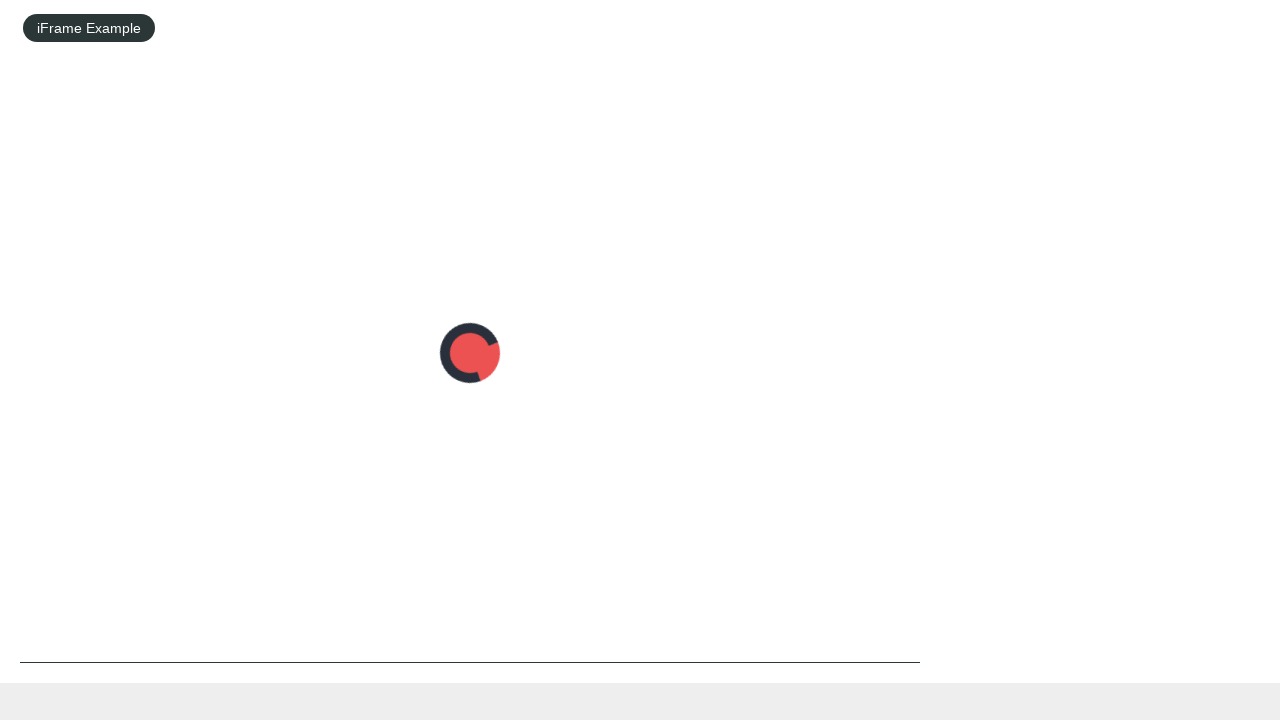

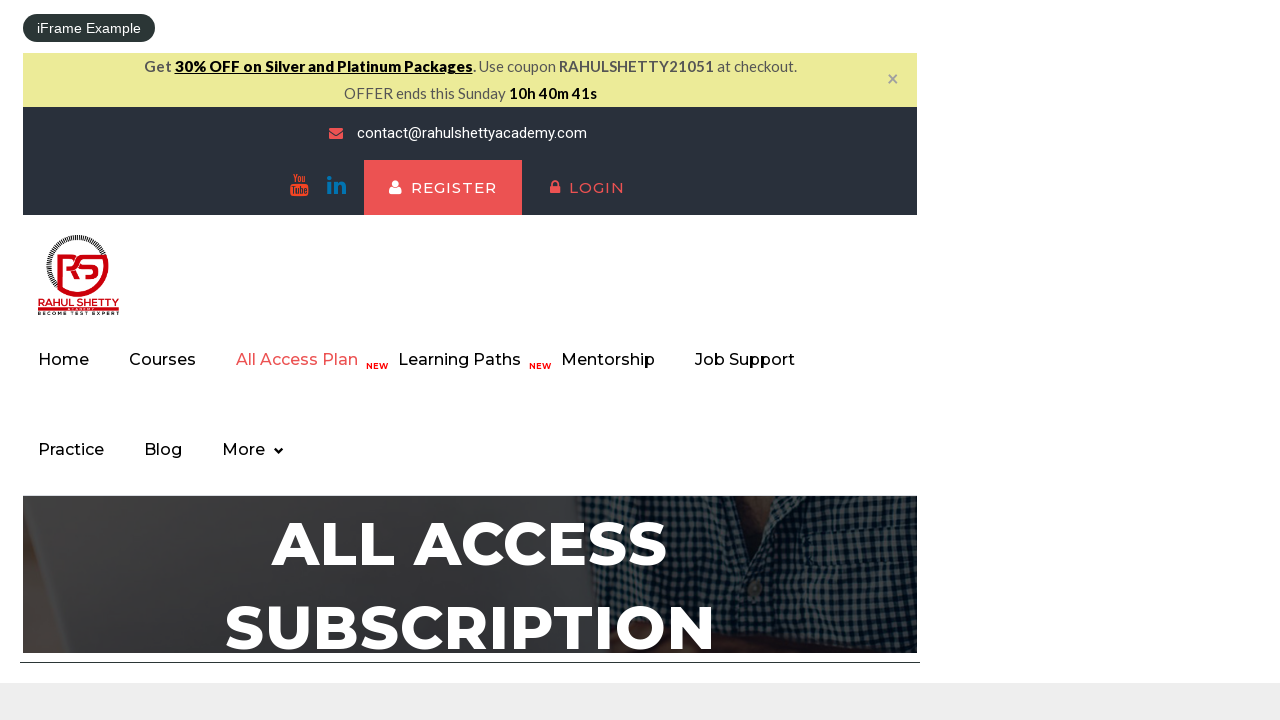